Tests confirm popup dialog by setting up a dialog handler to accept it and then clicking the confirm button

Starting URL: https://rahulshettyacademy.com/AutomationPractice

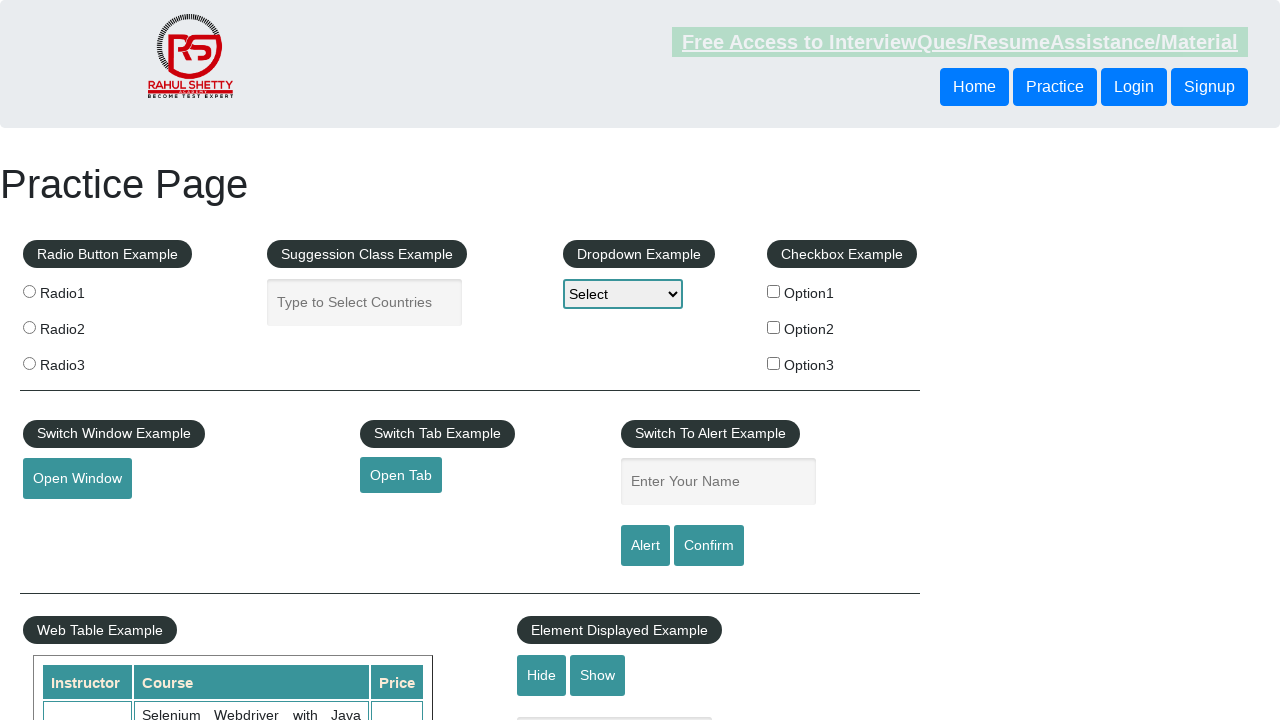

Set up dialog handler to accept confirm popup
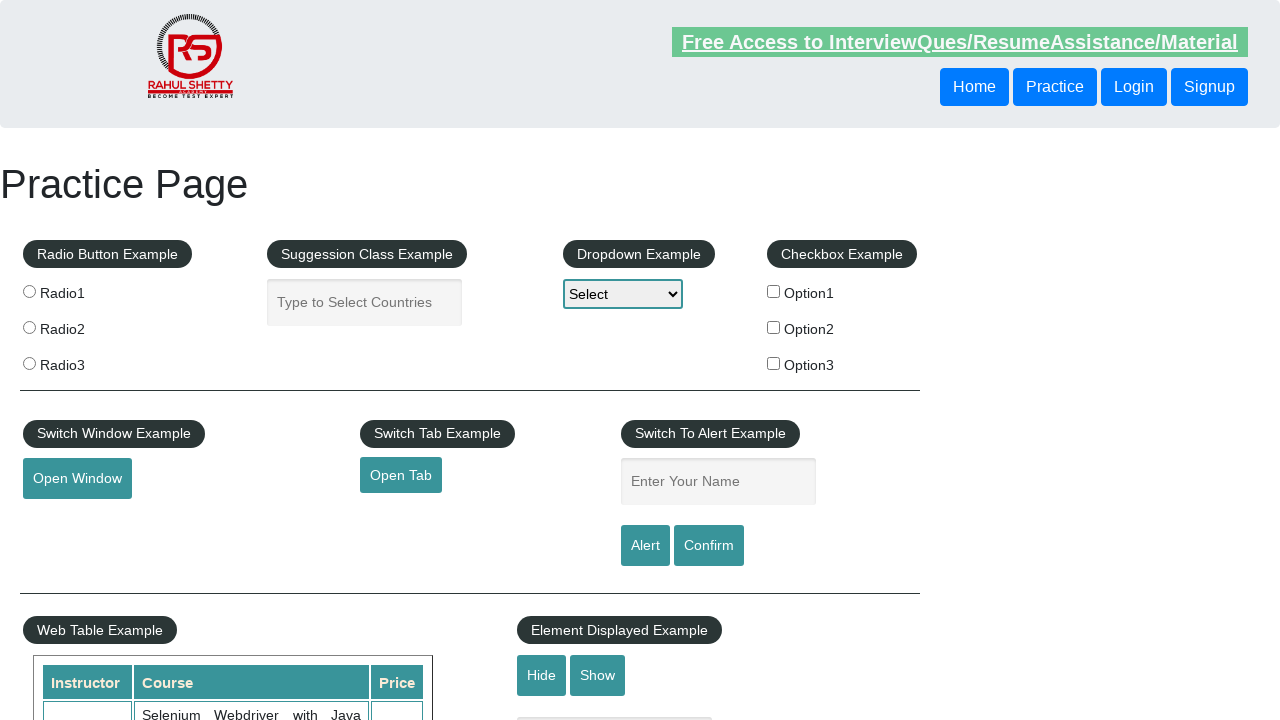

Clicked confirm button to trigger dialog at (709, 546) on #confirmbtn
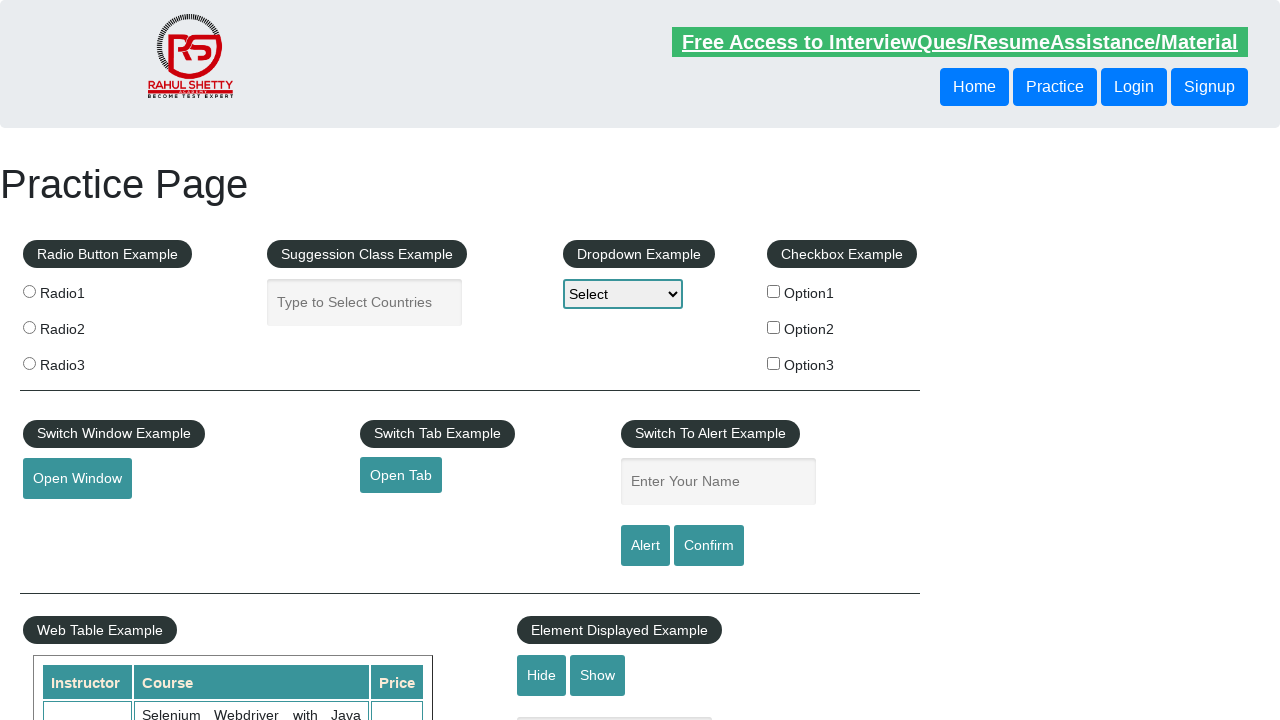

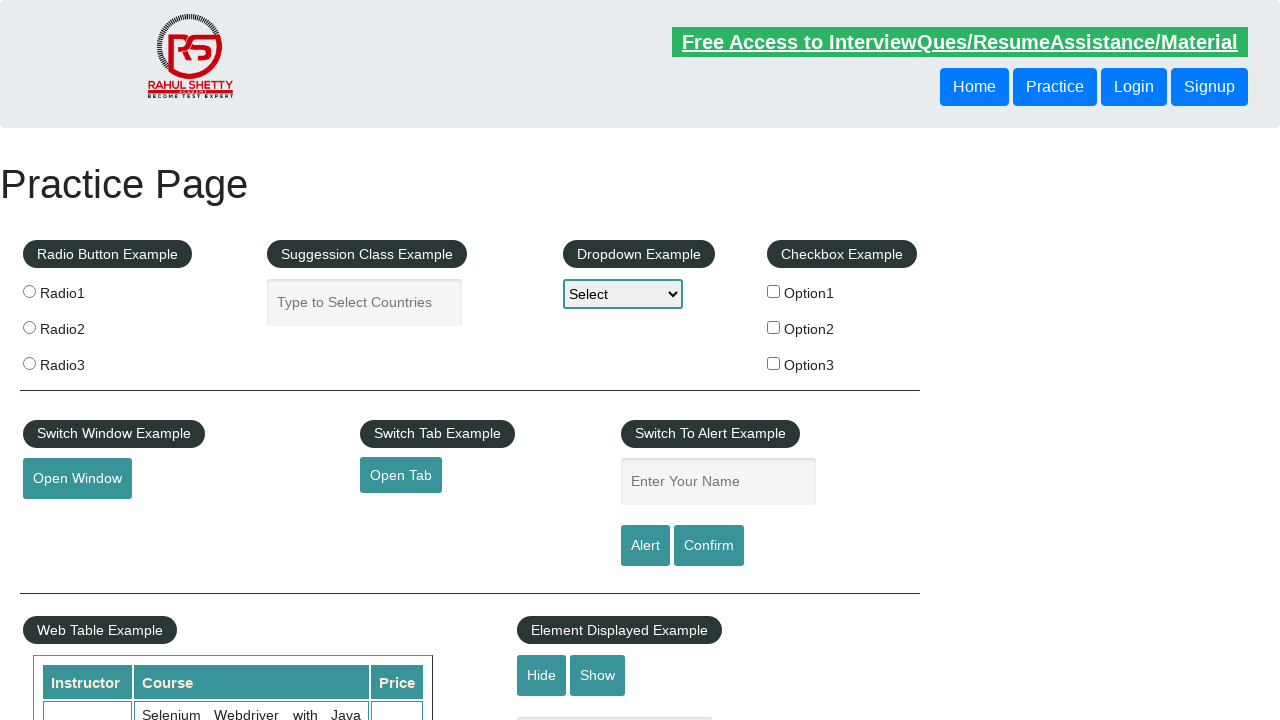